Tests filtering to display only active (incomplete) items

Starting URL: https://demo.playwright.dev/todomvc

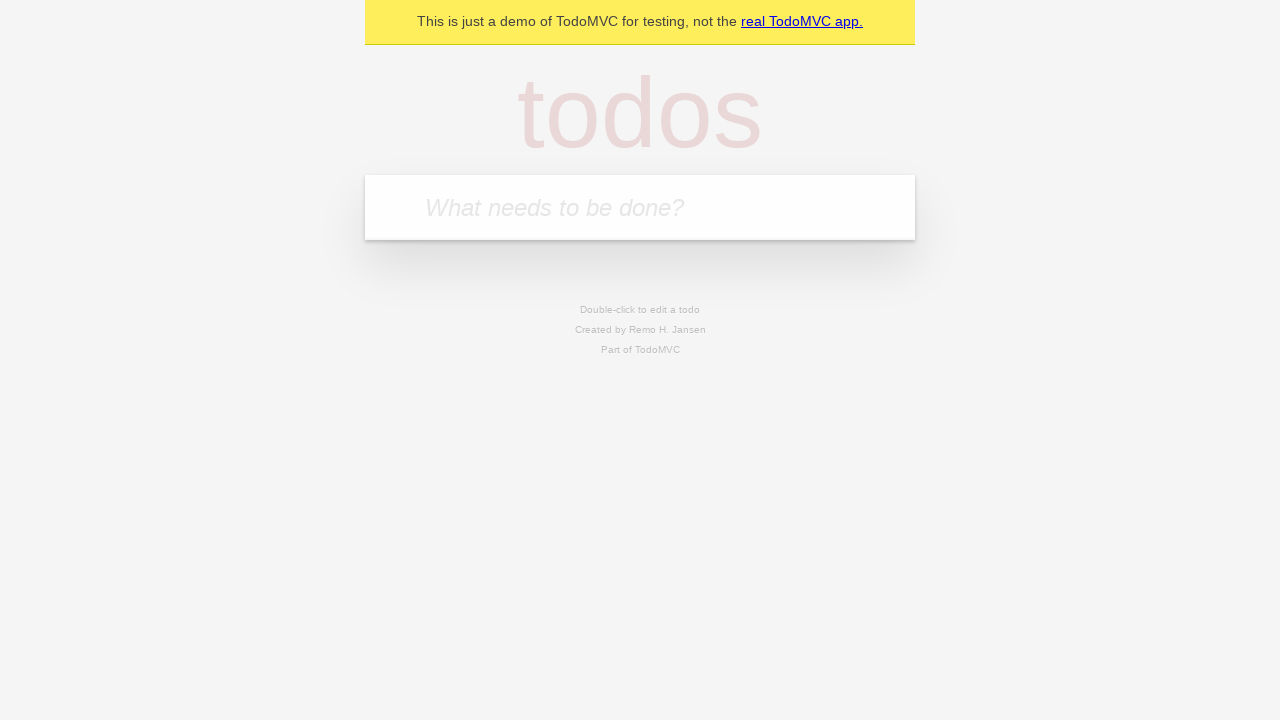

Filled first todo: 'buy some cheese' on .new-todo
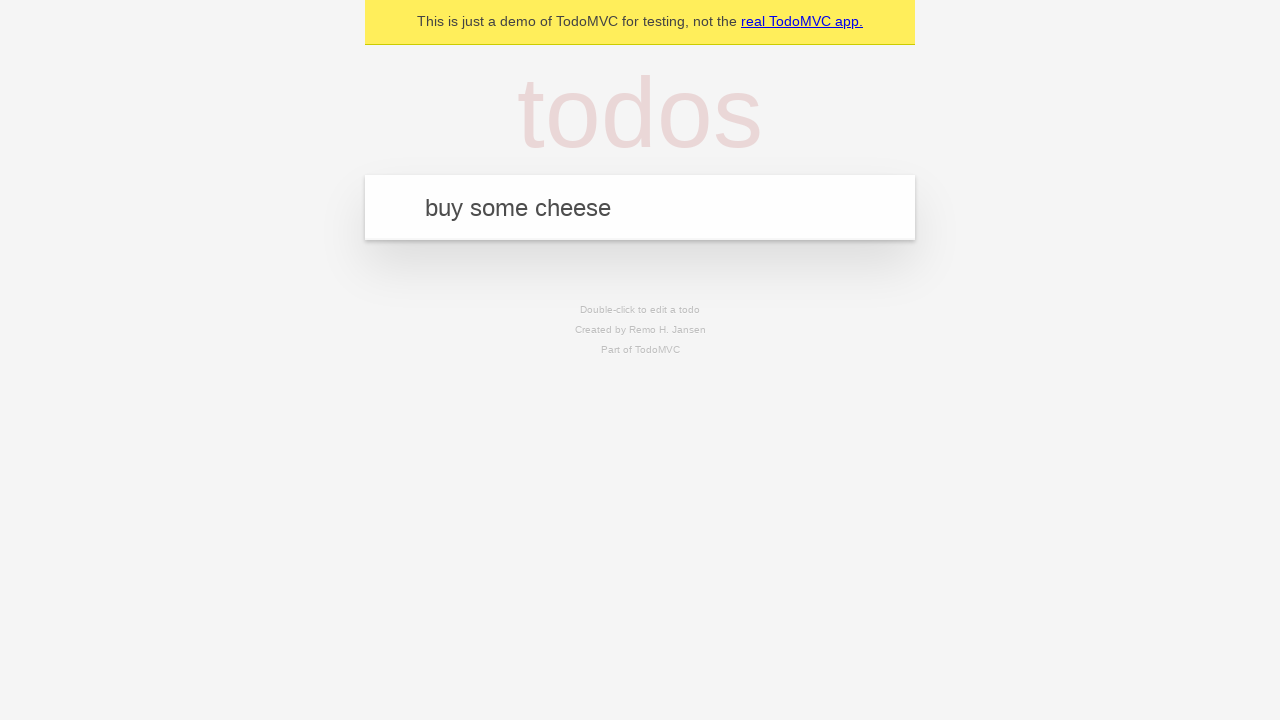

Pressed Enter to create first todo on .new-todo
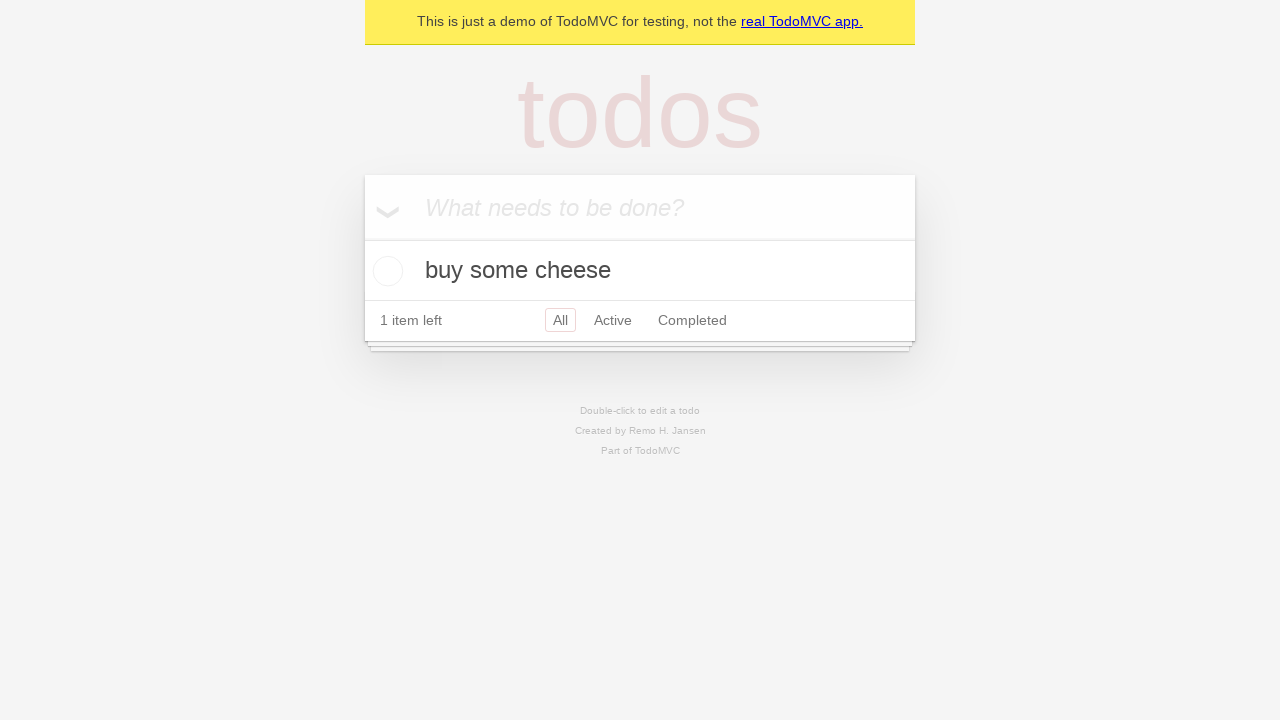

Filled second todo: 'feed the cat' on .new-todo
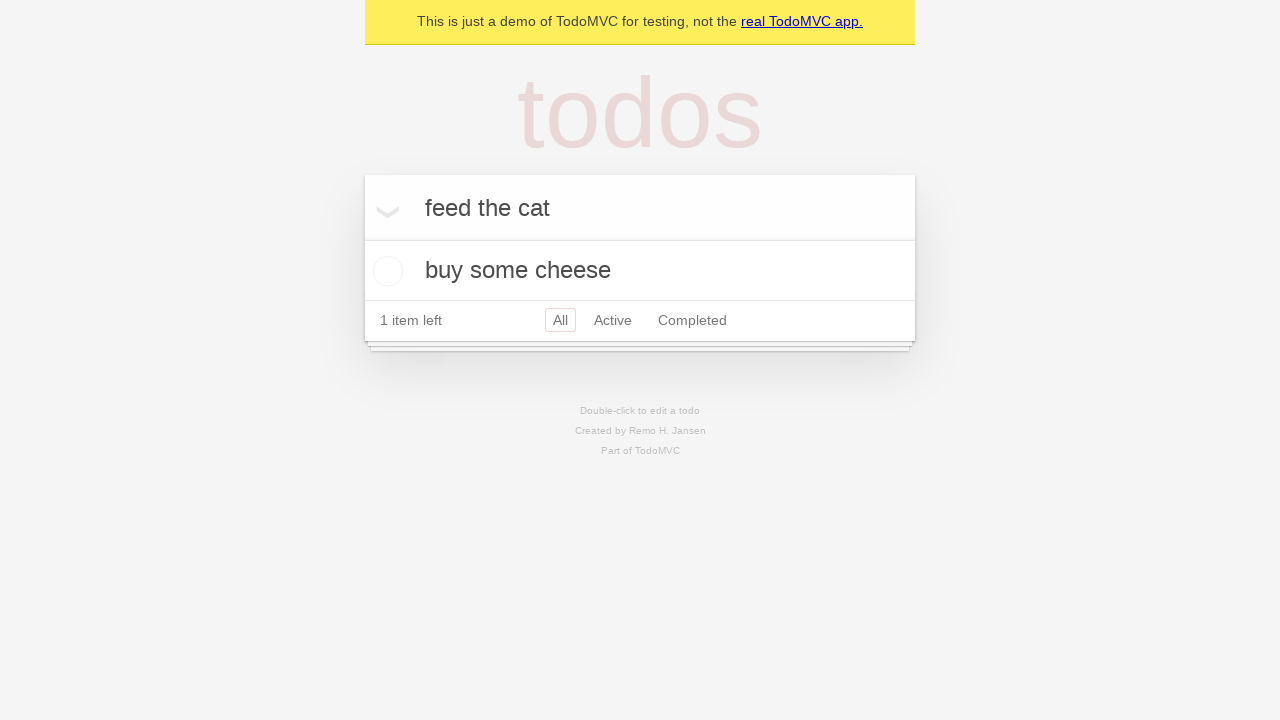

Pressed Enter to create second todo on .new-todo
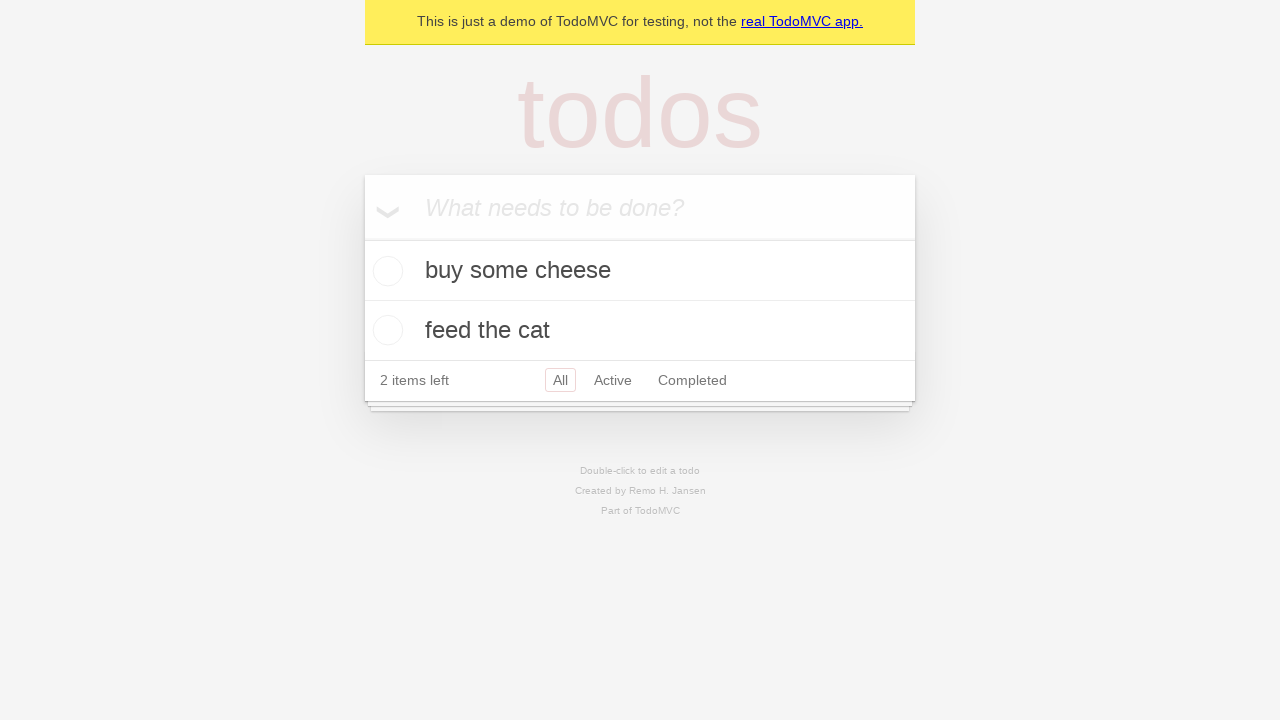

Filled third todo: 'book a doctors appointment' on .new-todo
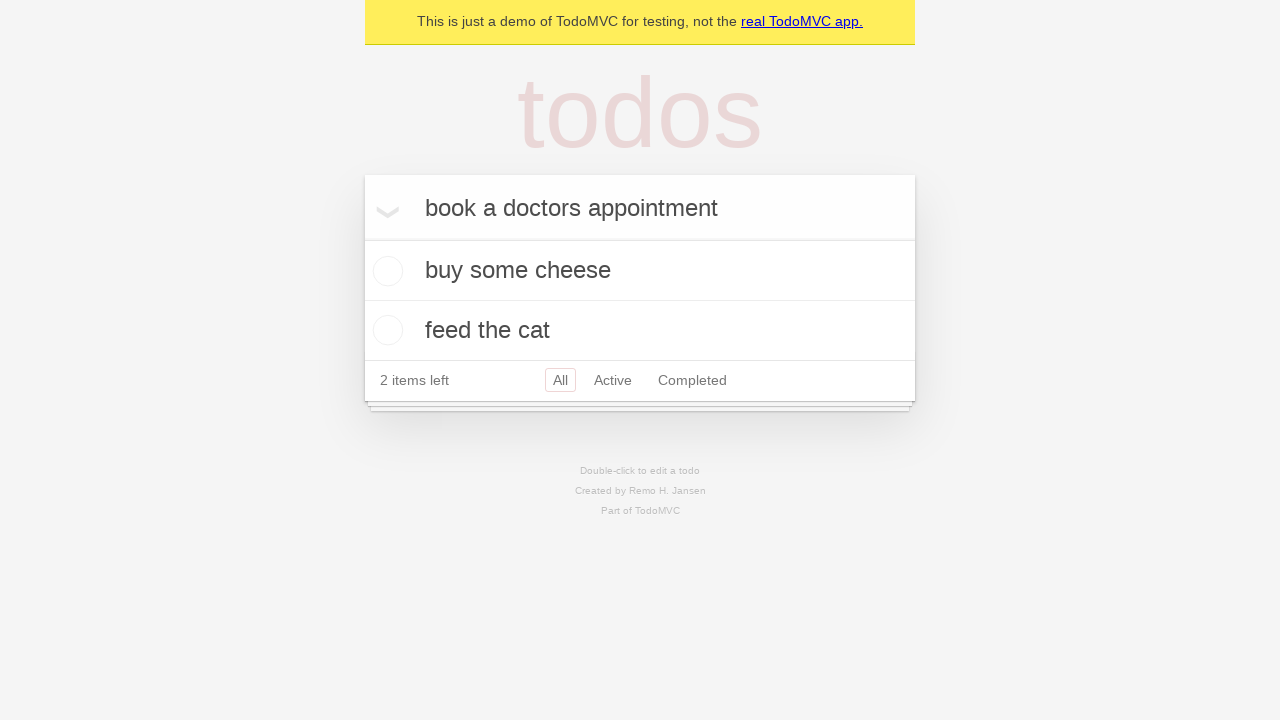

Pressed Enter to create third todo on .new-todo
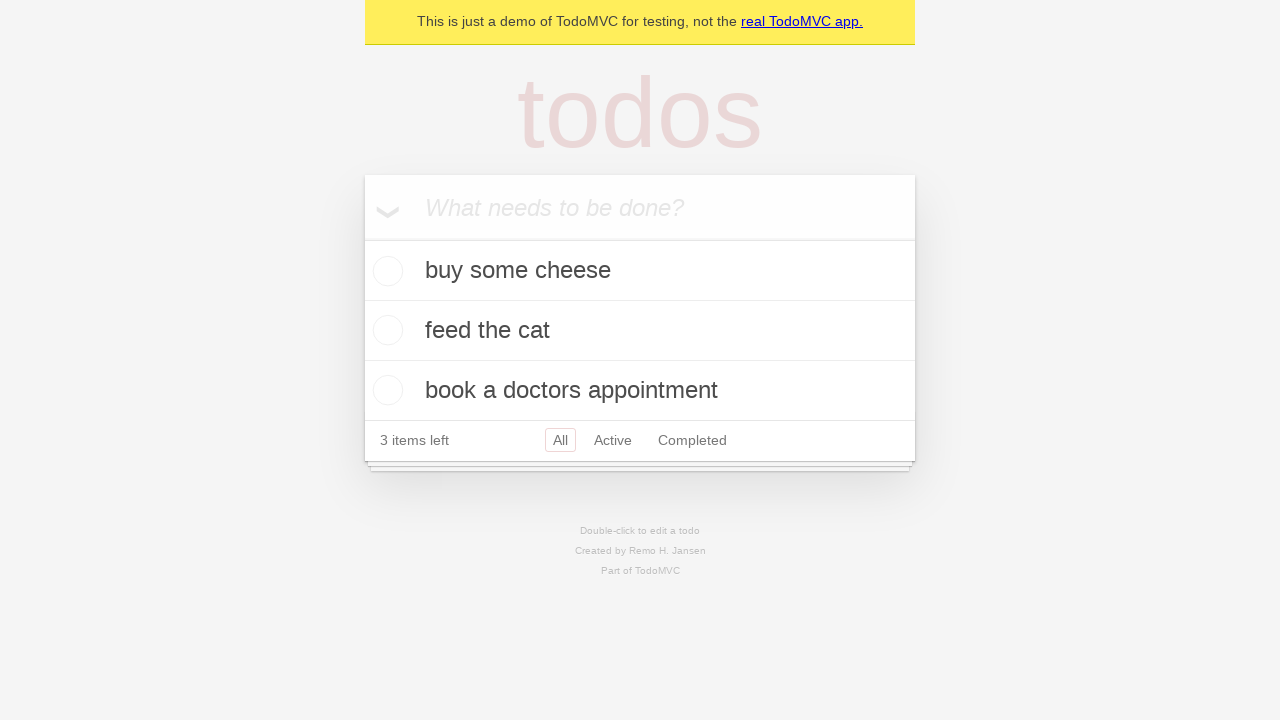

Marked second todo as complete at (385, 330) on .todo-list li .toggle >> nth=1
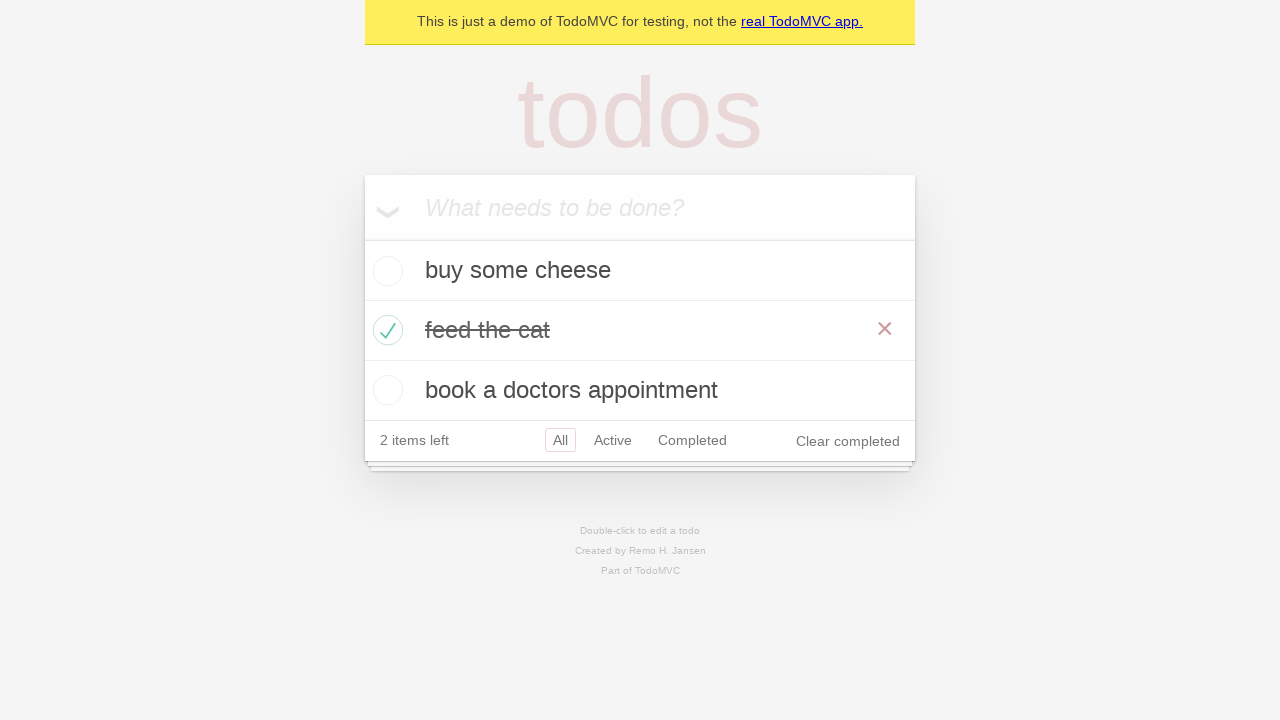

Clicked Active filter to display only incomplete items at (613, 440) on .filters >> text=Active
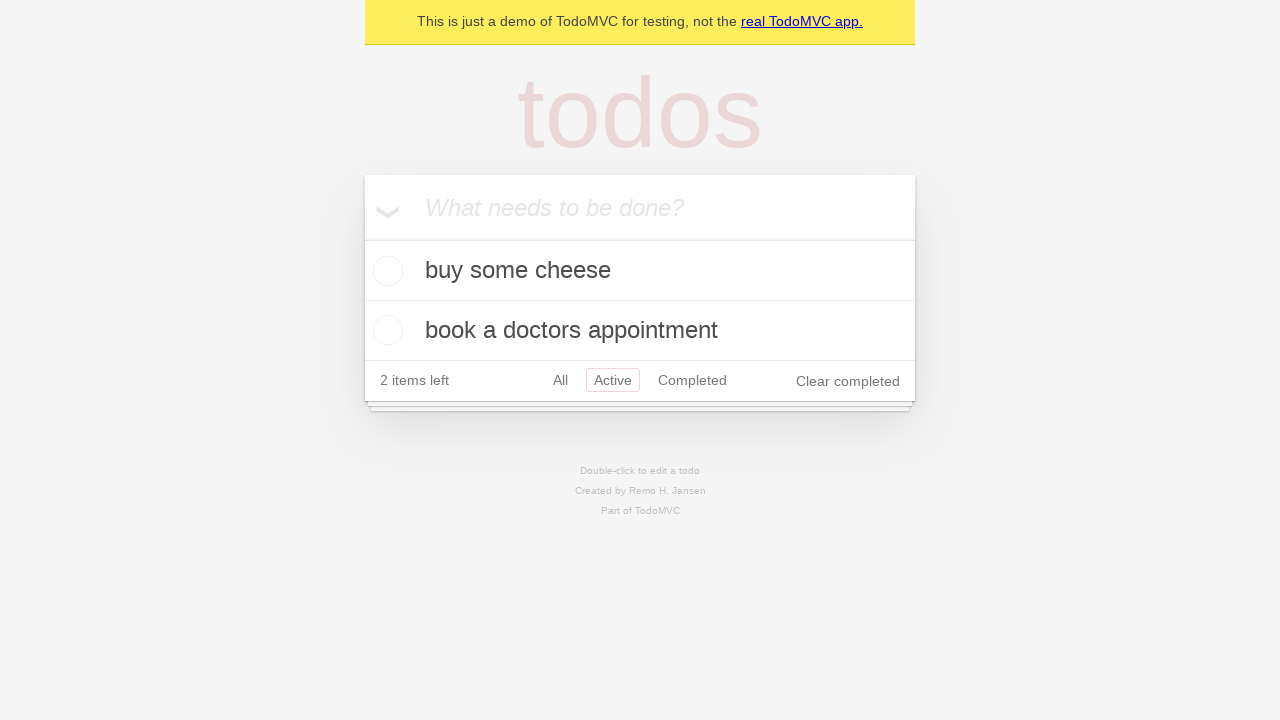

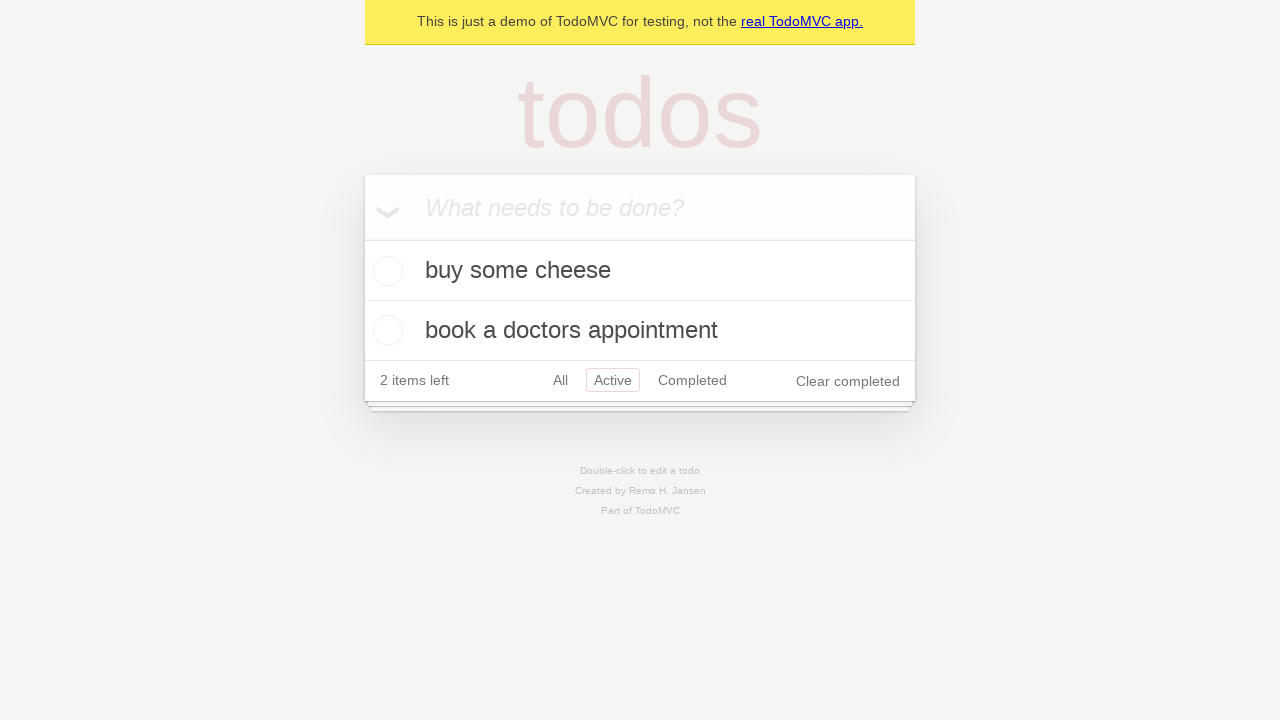